Tests selective checkbox interaction by finding and clicking only the checkbox with value "Diabetes"

Starting URL: https://automationfc.github.io/multiple-fields/

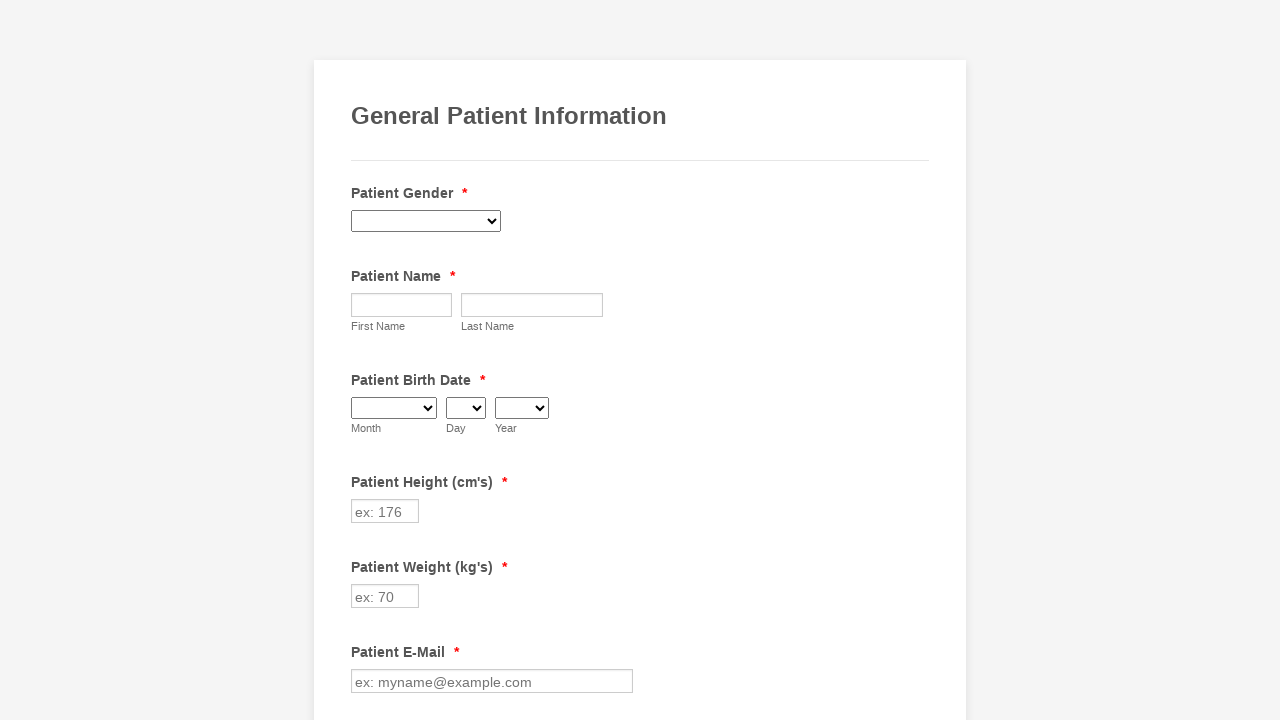

Navigated to multiple fields form page
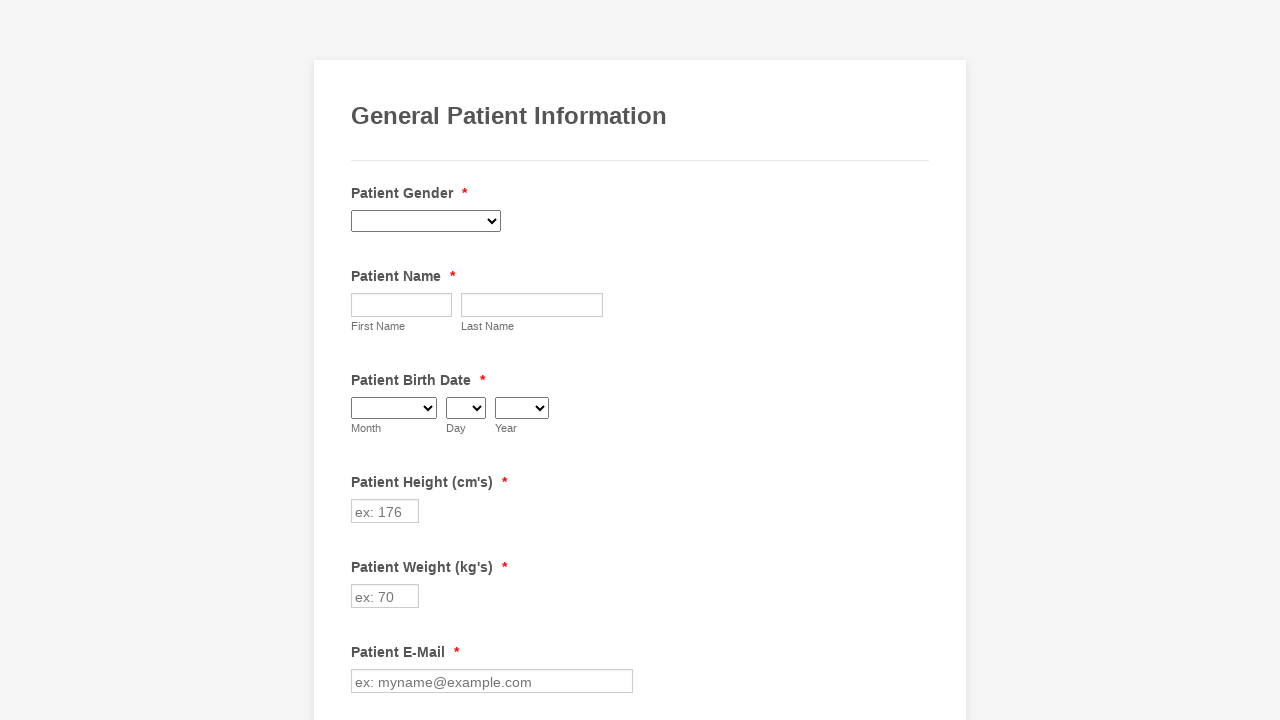

Located all checkboxes with class form-checkbox
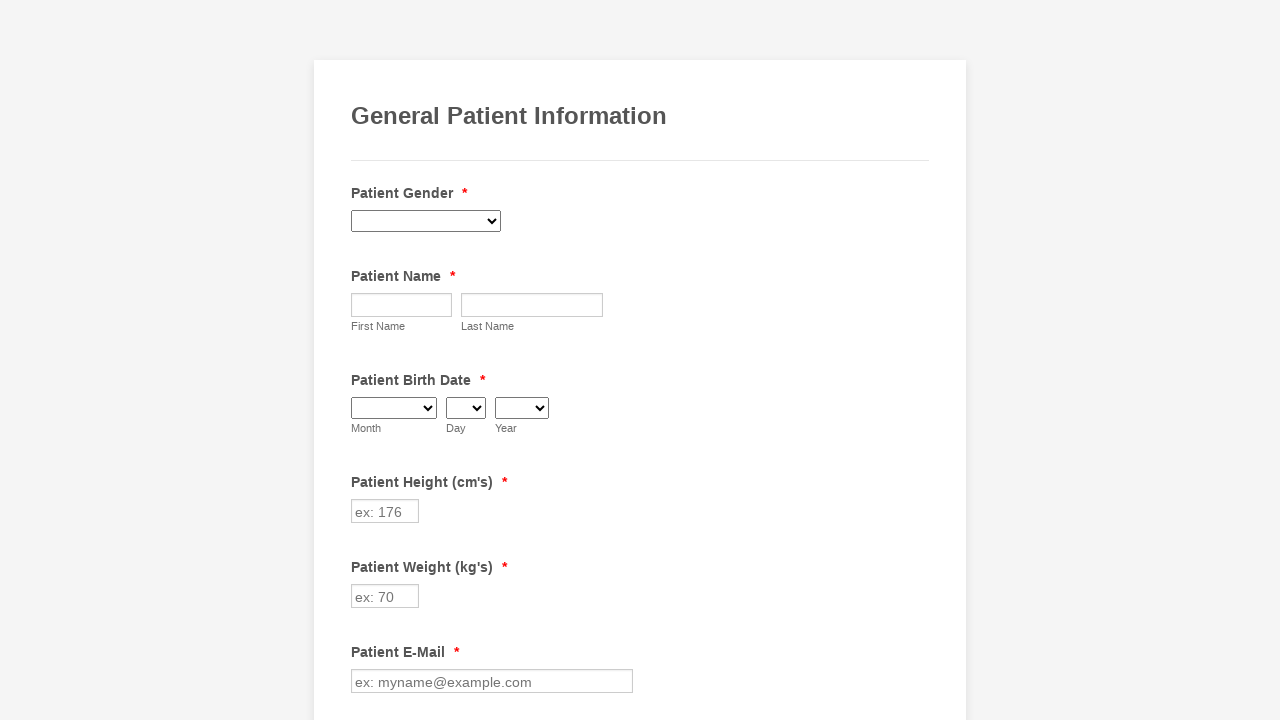

Found 29 checkboxes on the page
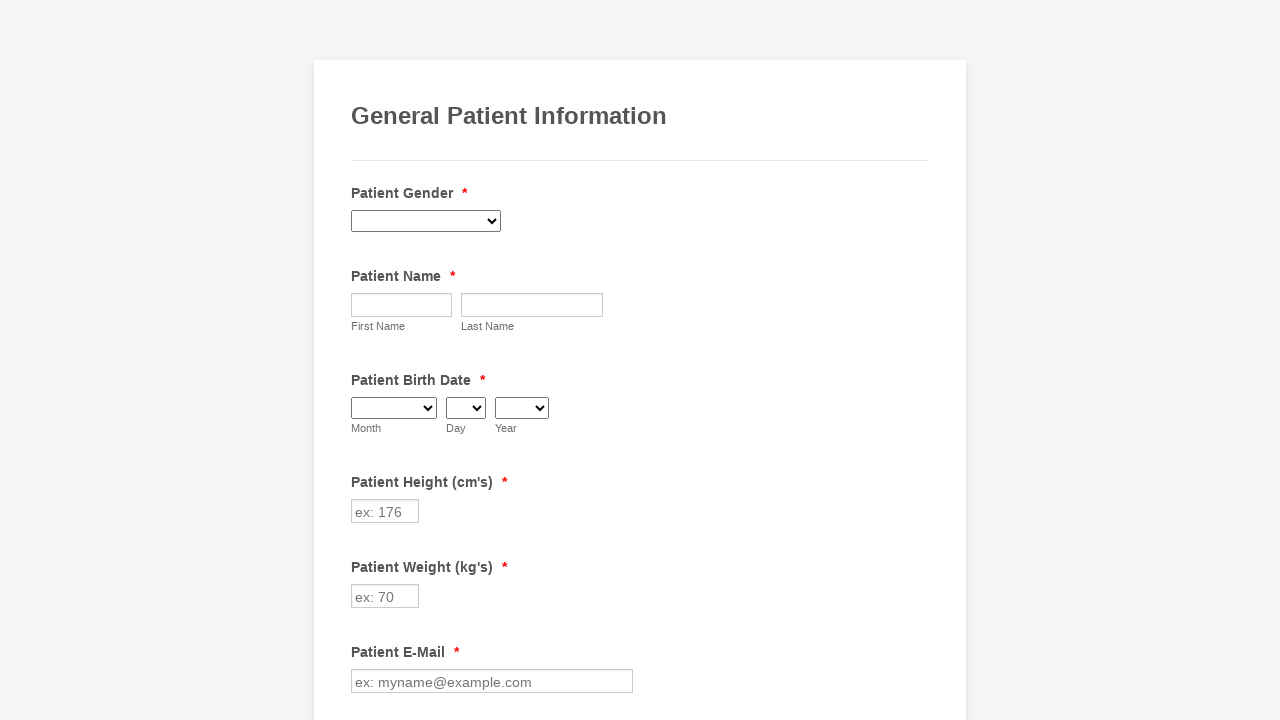

Retrieved checkbox at index 0
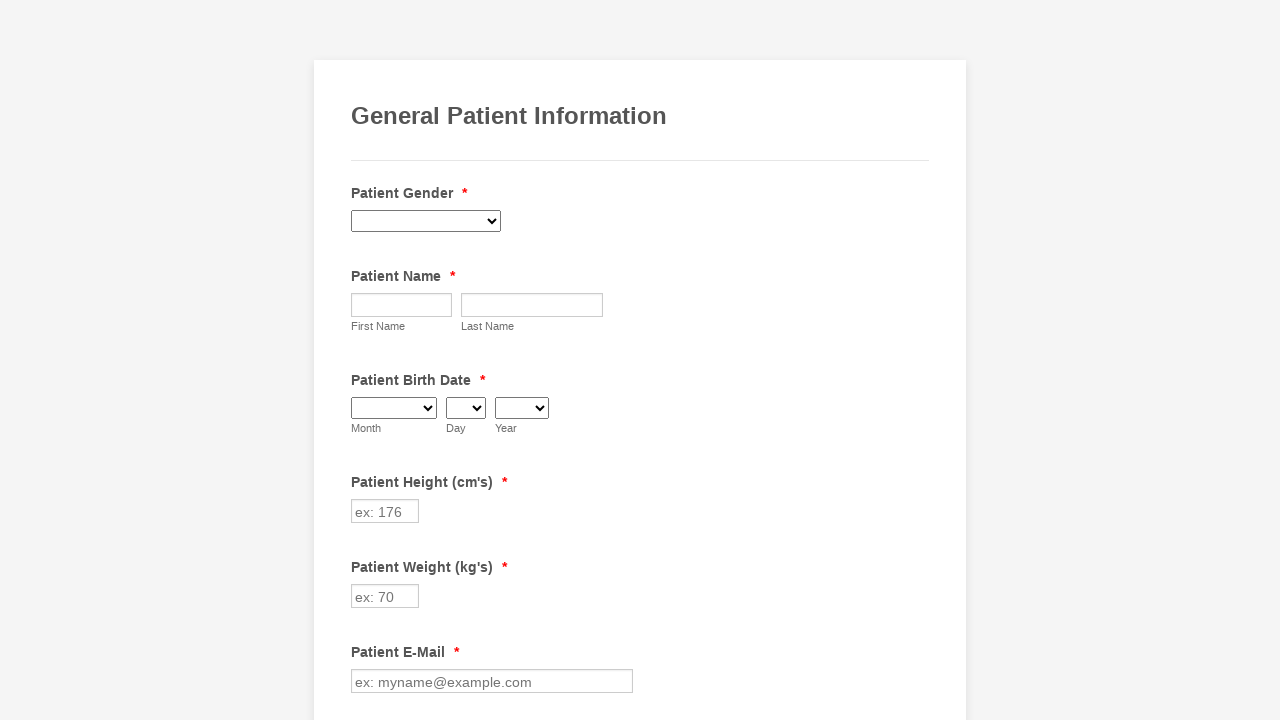

Retrieved checkbox at index 1
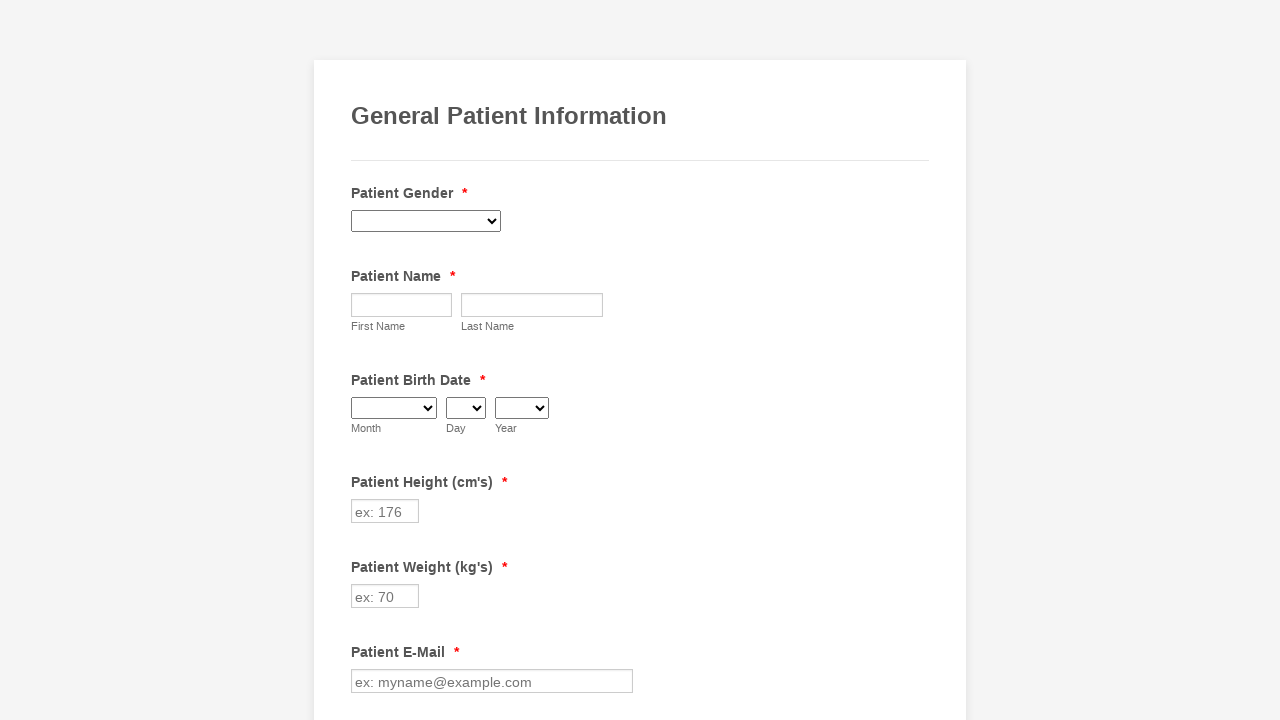

Retrieved checkbox at index 2
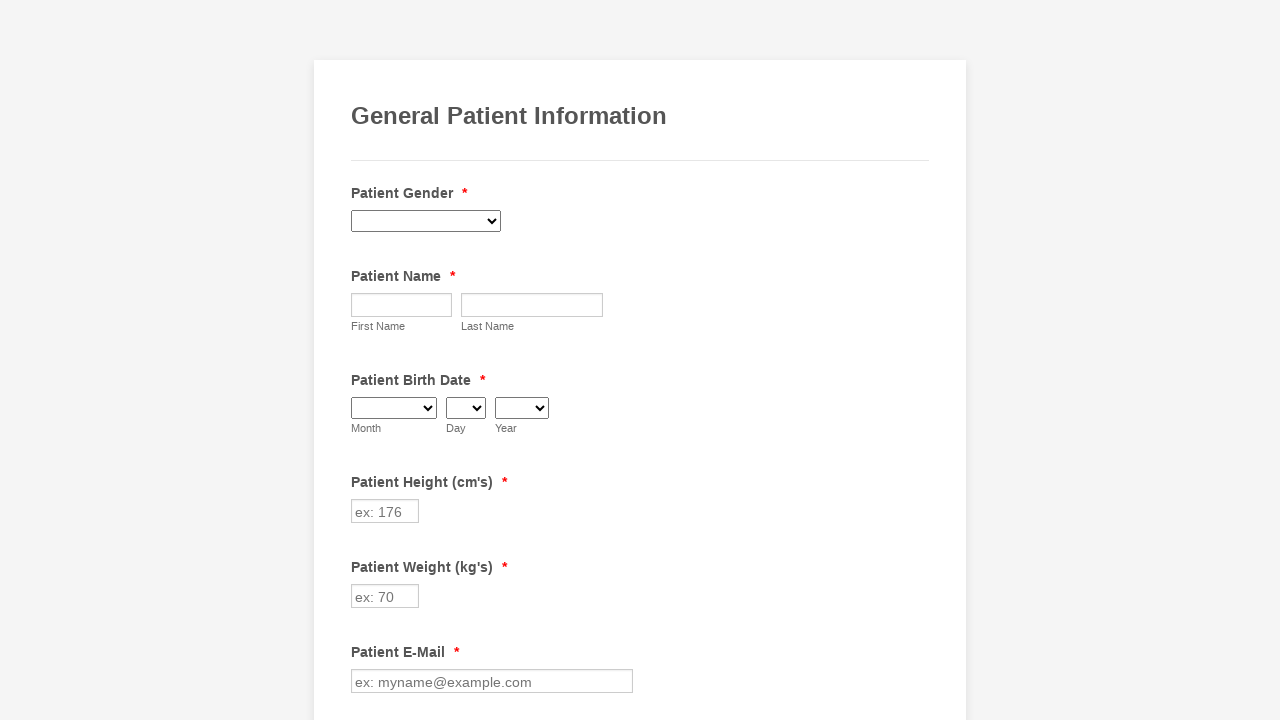

Retrieved checkbox at index 3
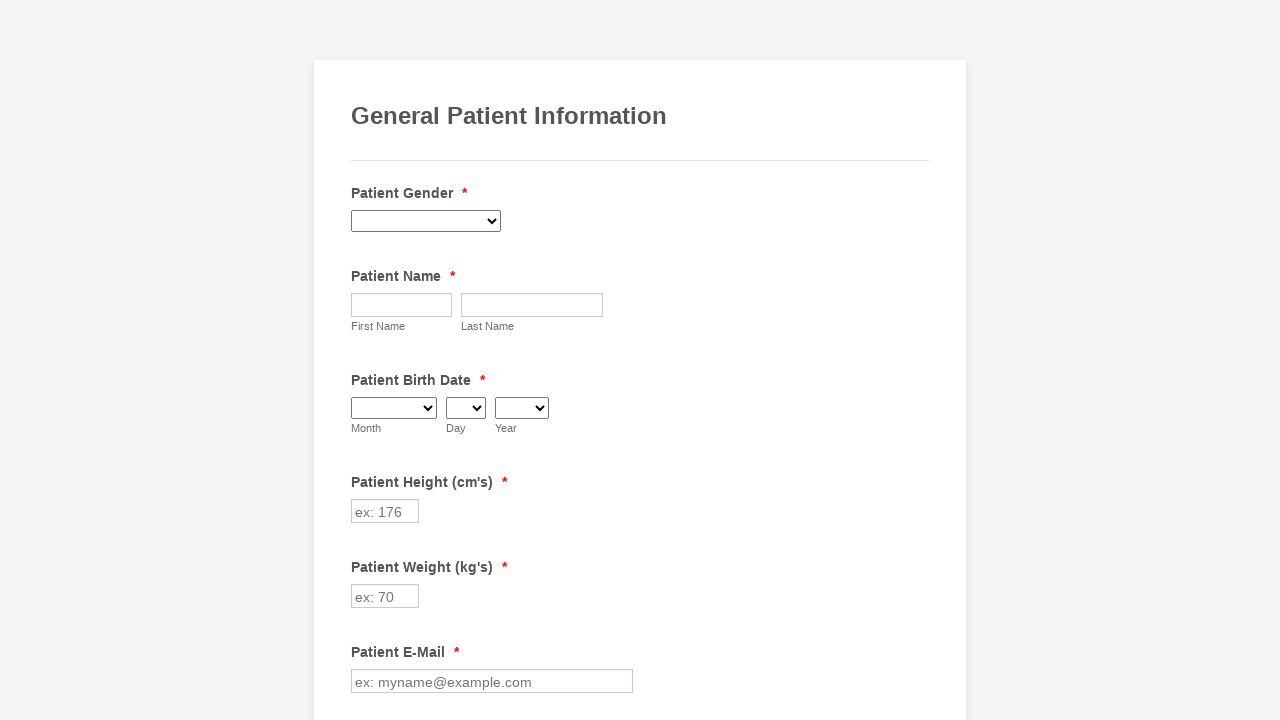

Retrieved checkbox at index 4
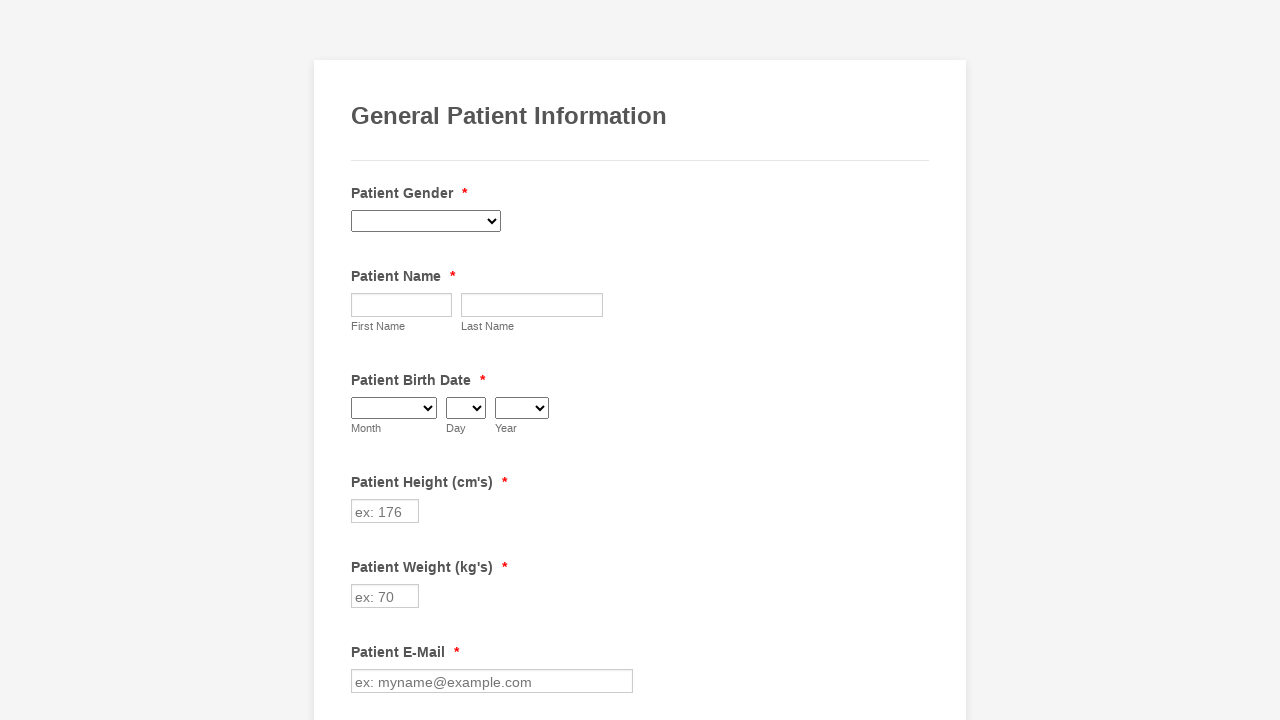

Retrieved checkbox at index 5
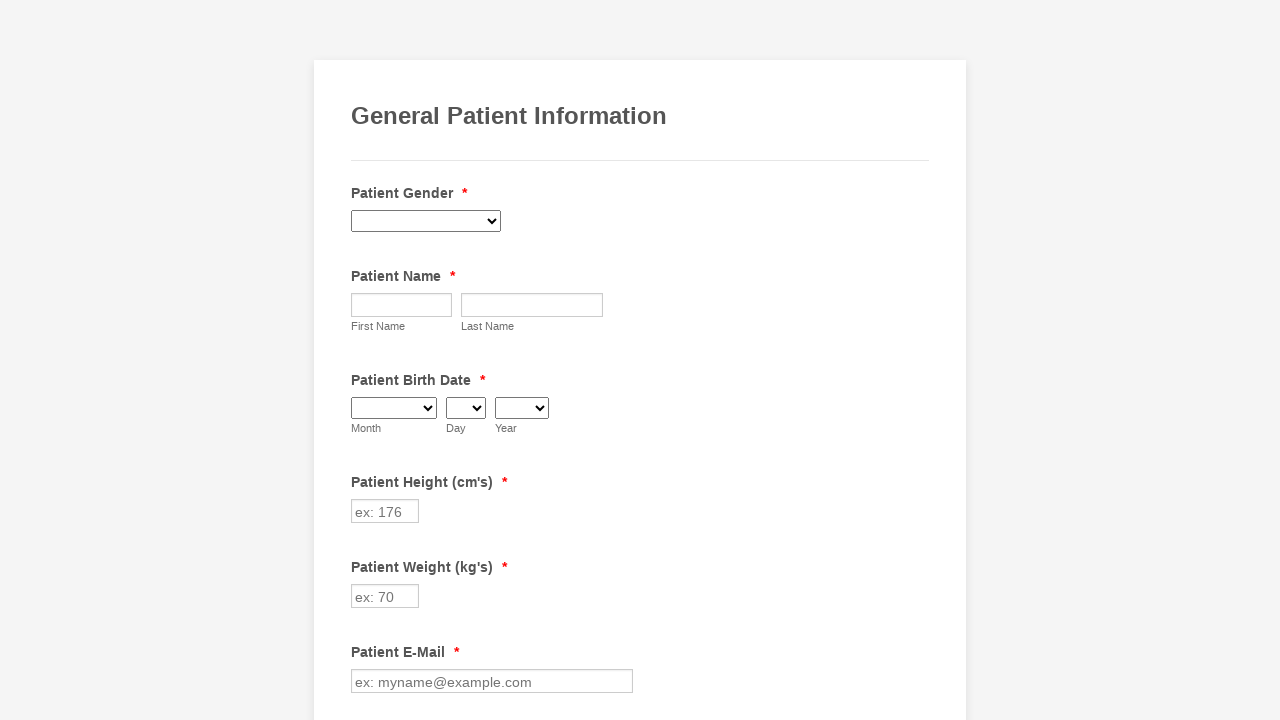

Found checkbox with value 'Diabetes'
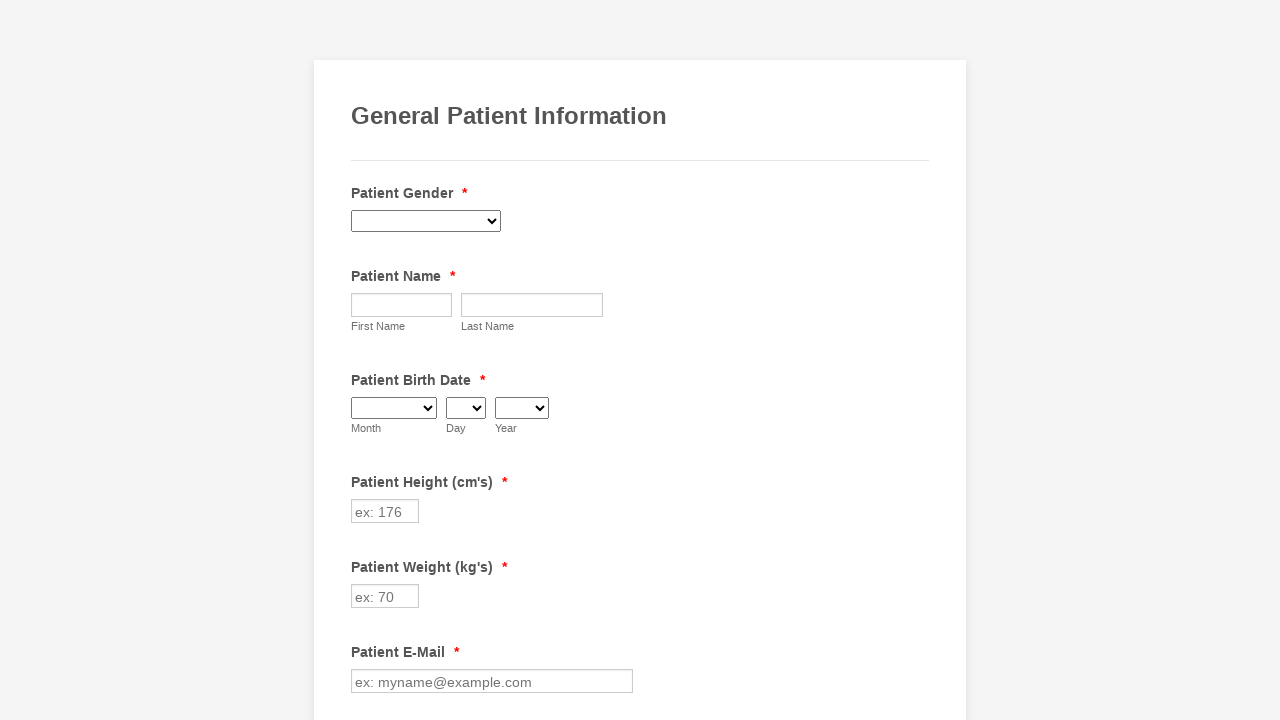

Clicked the Diabetes checkbox at (362, 360) on input.form-checkbox >> nth=5
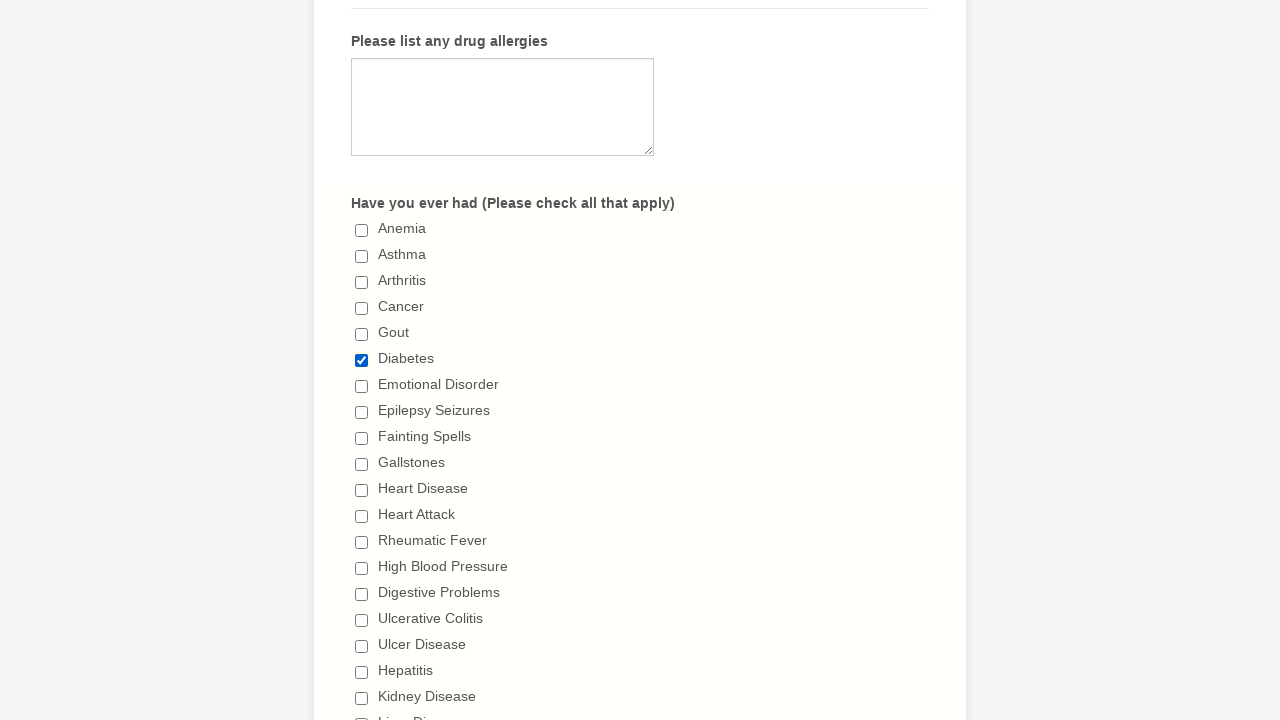

Verified that Diabetes checkbox is checked
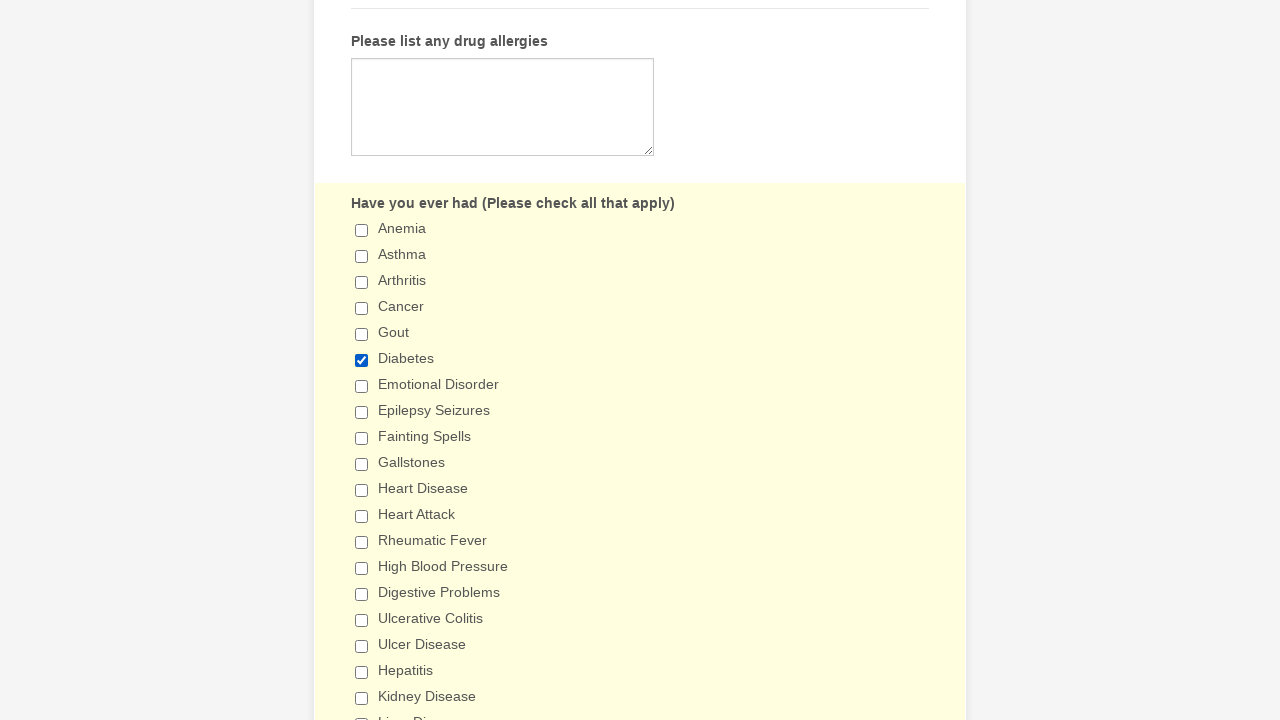

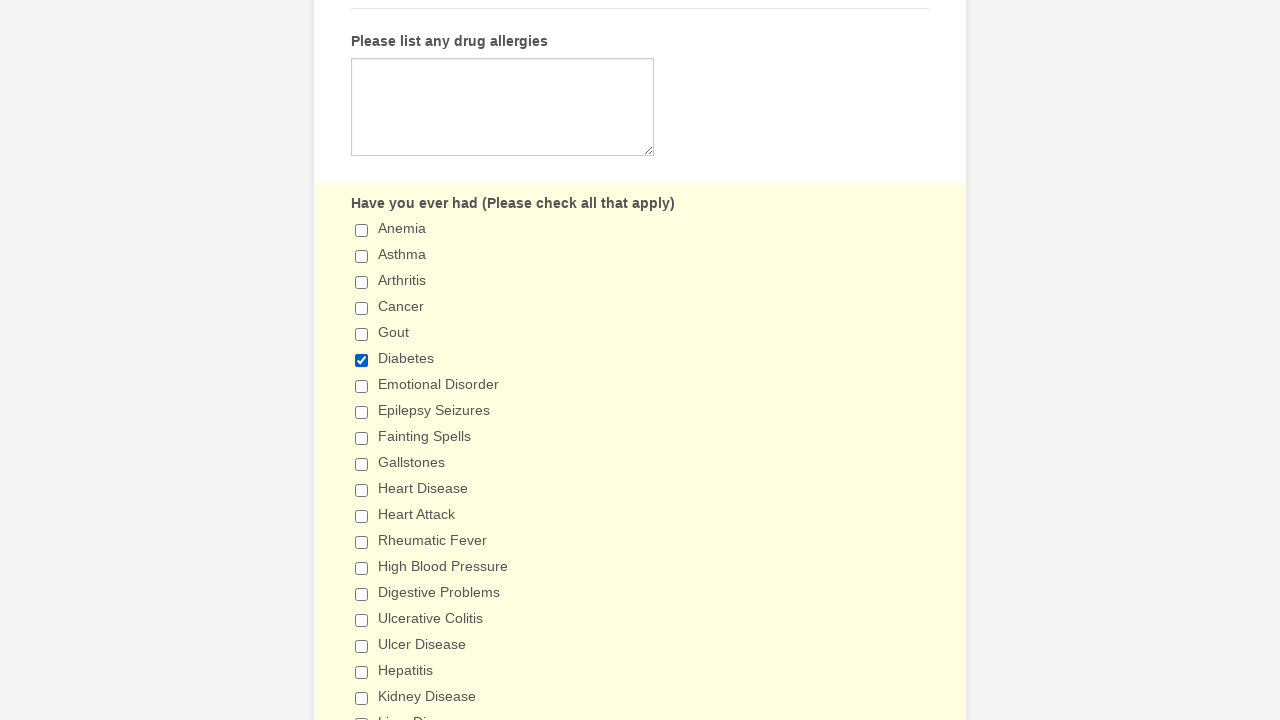